Tests keyboard actions on a text comparison page by typing text, selecting all with Ctrl+A, copying with Ctrl+C, tabbing to next field, and pasting with Ctrl+V

Starting URL: https://gotranscript.com/text-compare

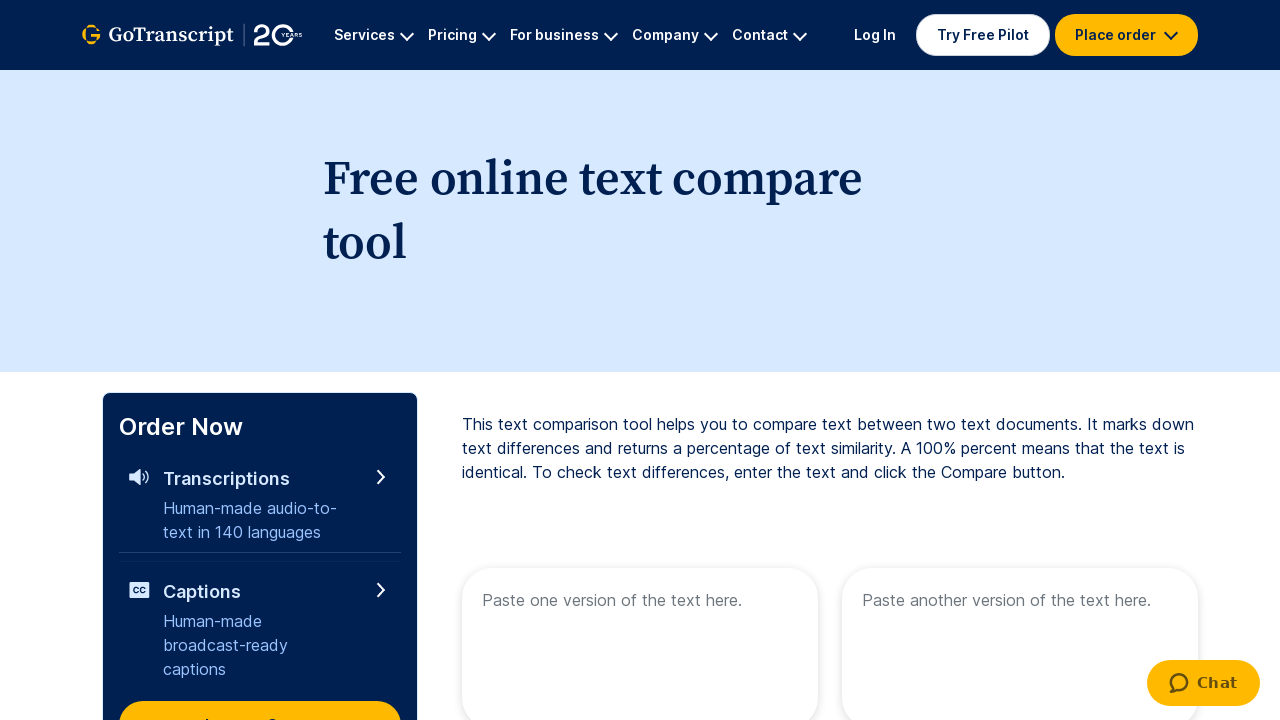

Navigated to text comparison page
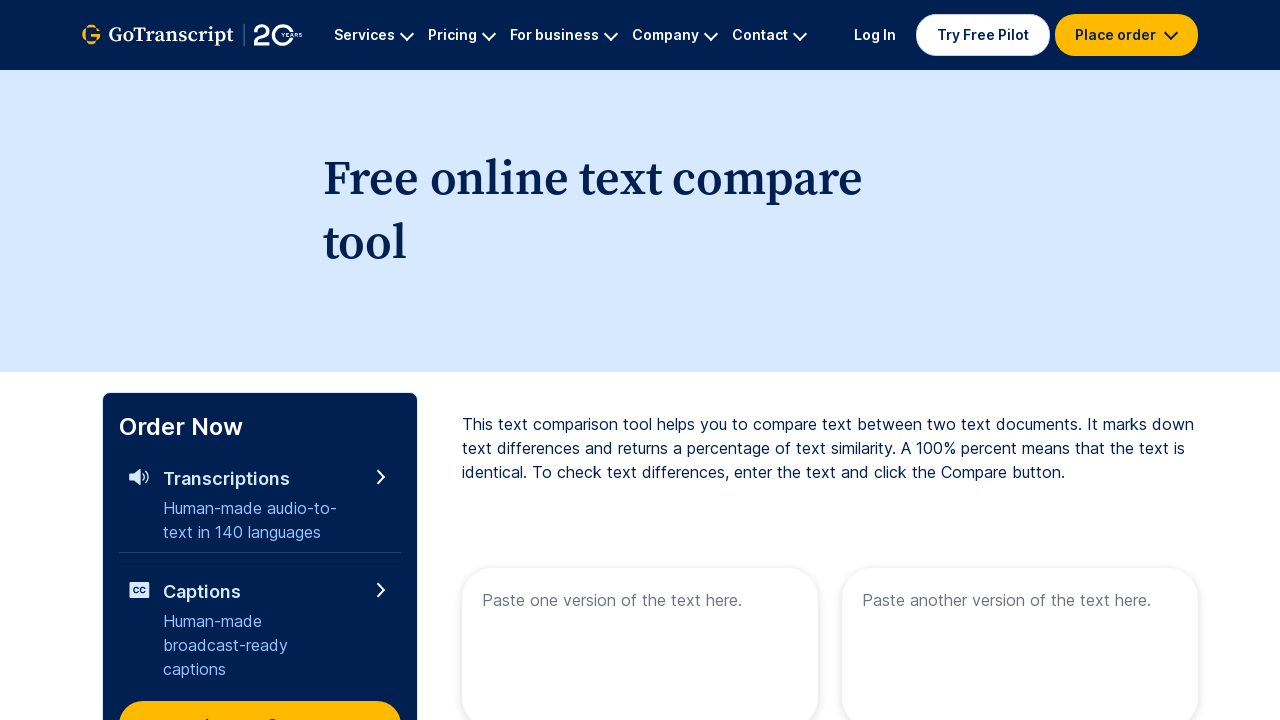

Typed 'welcome to automation' into first text area on [name="text1"]
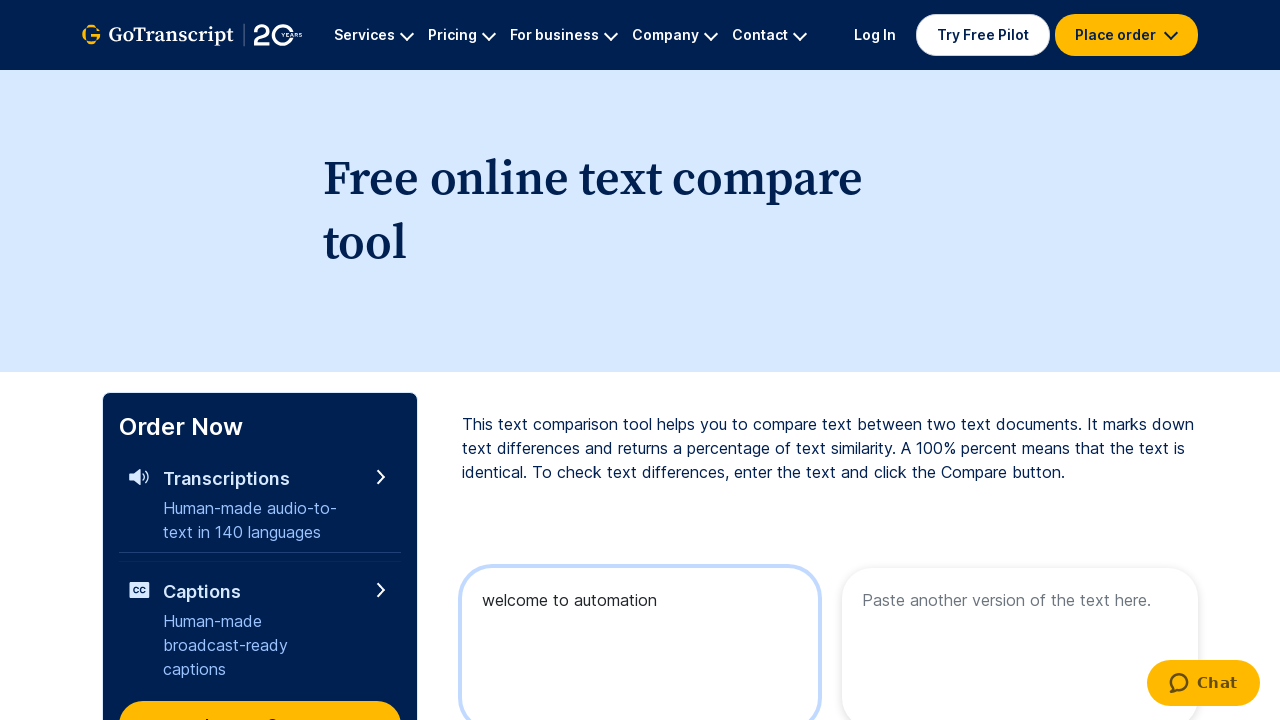

Selected all text in first field with Ctrl+A
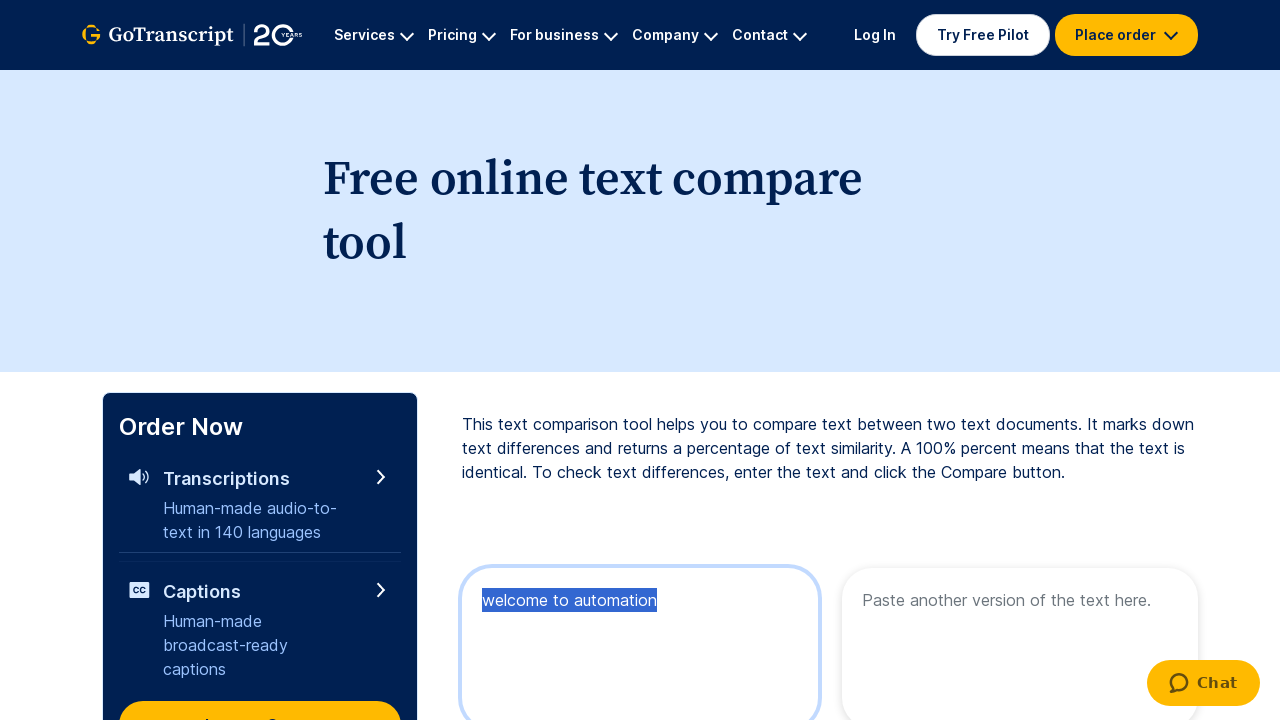

Copied selected text with Ctrl+C
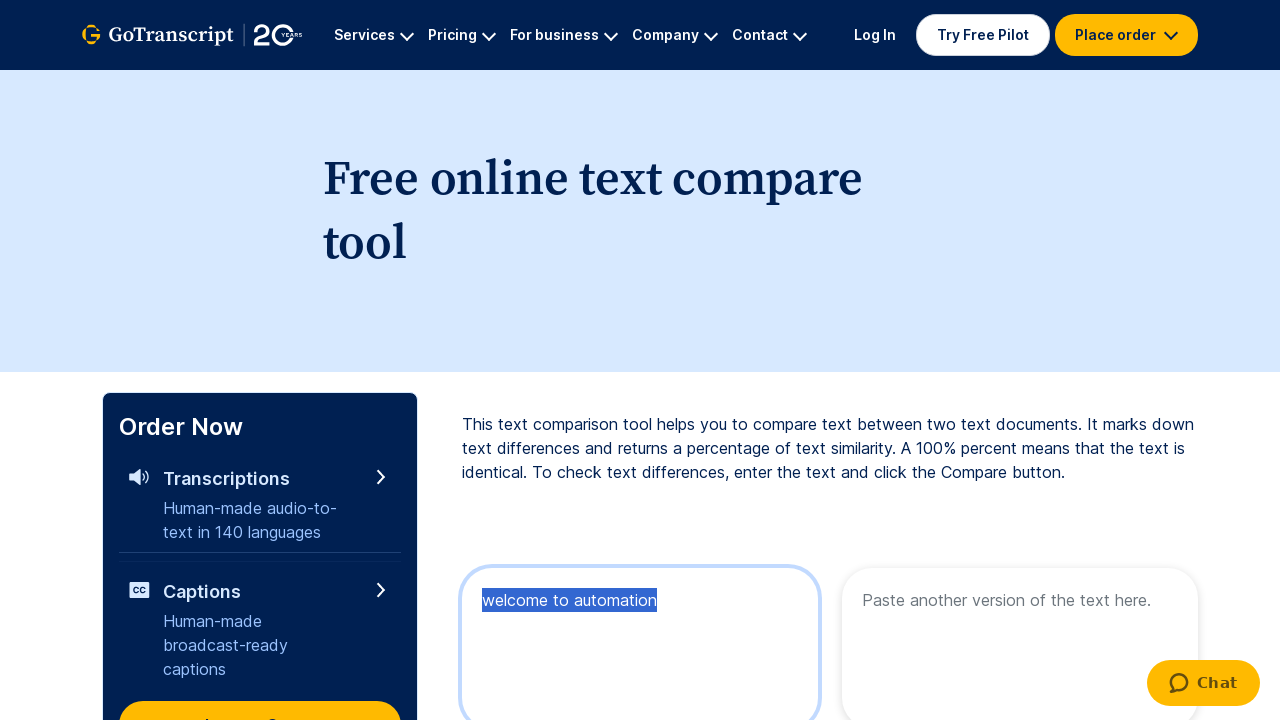

Pressed Tab key down to navigate to next field
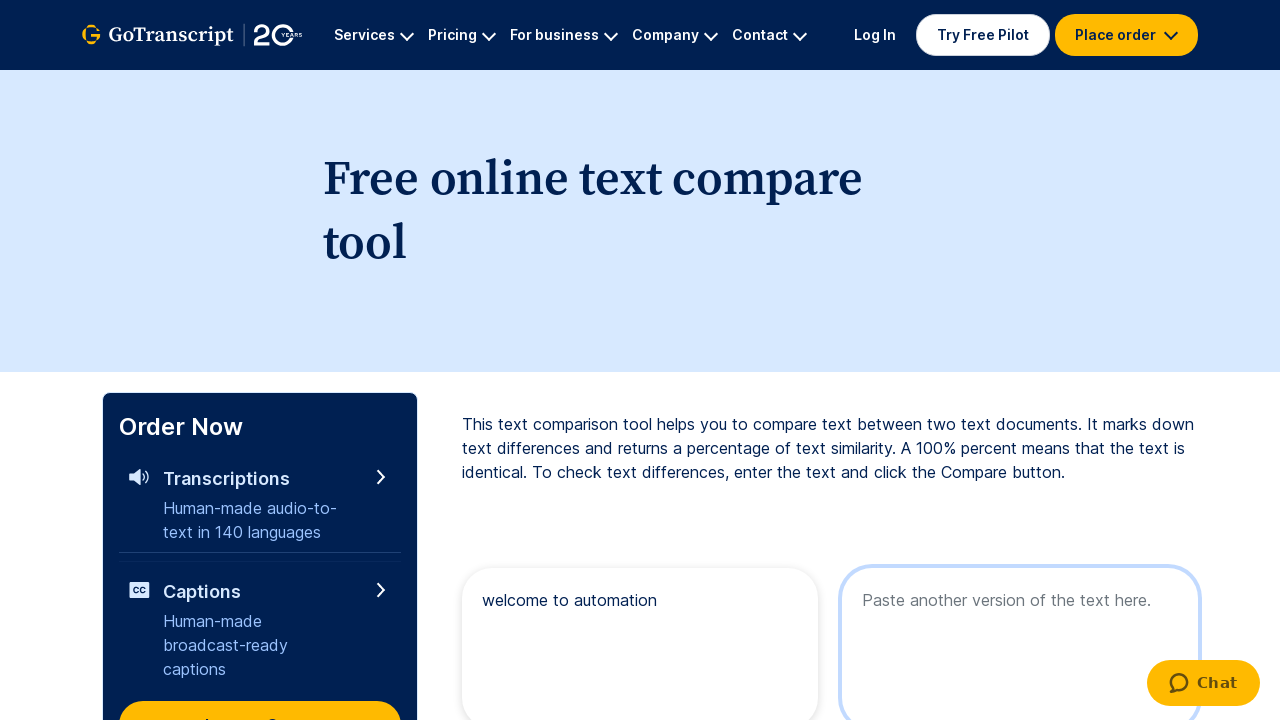

Released Tab key
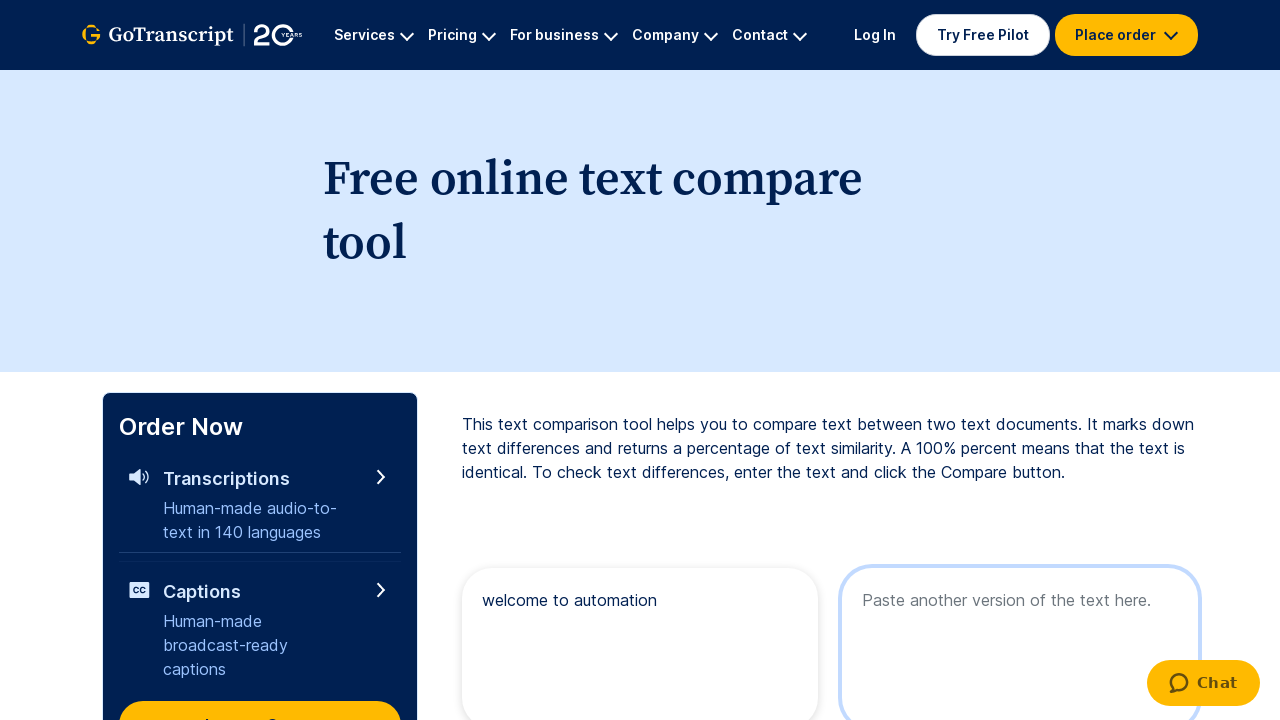

Pasted copied text with Ctrl+V into second field
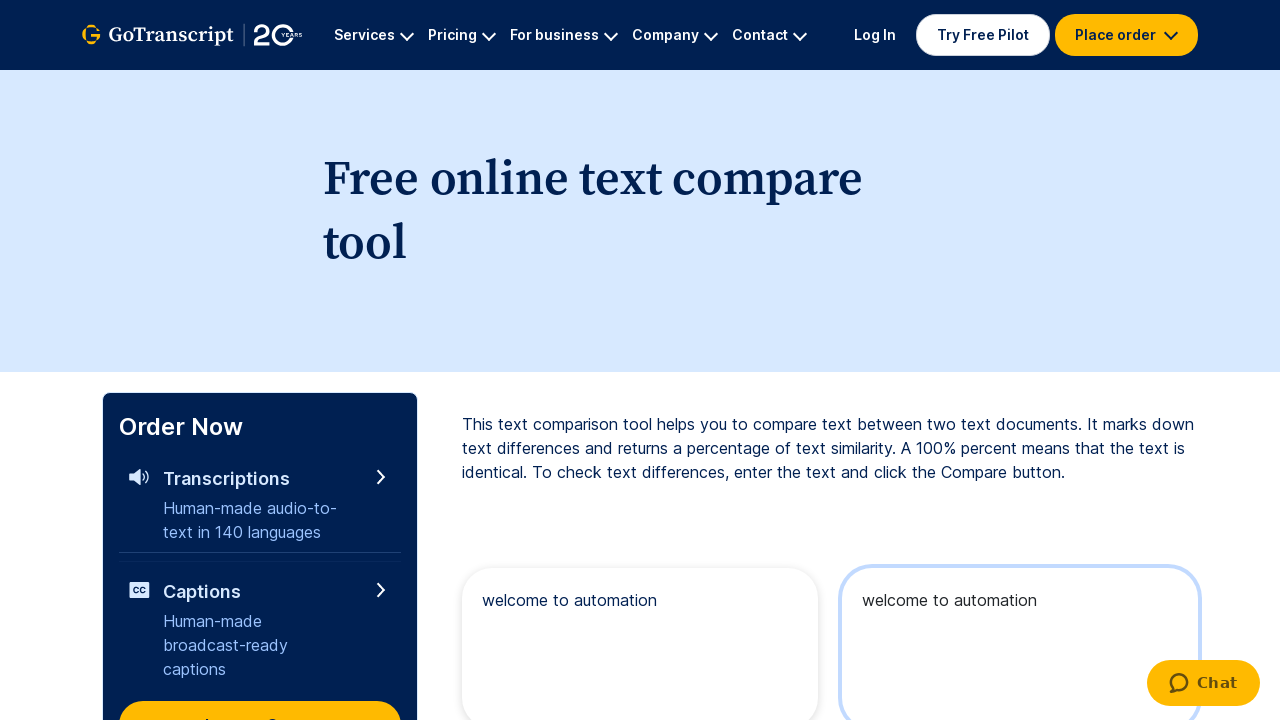

Waited 2 seconds for actions to complete
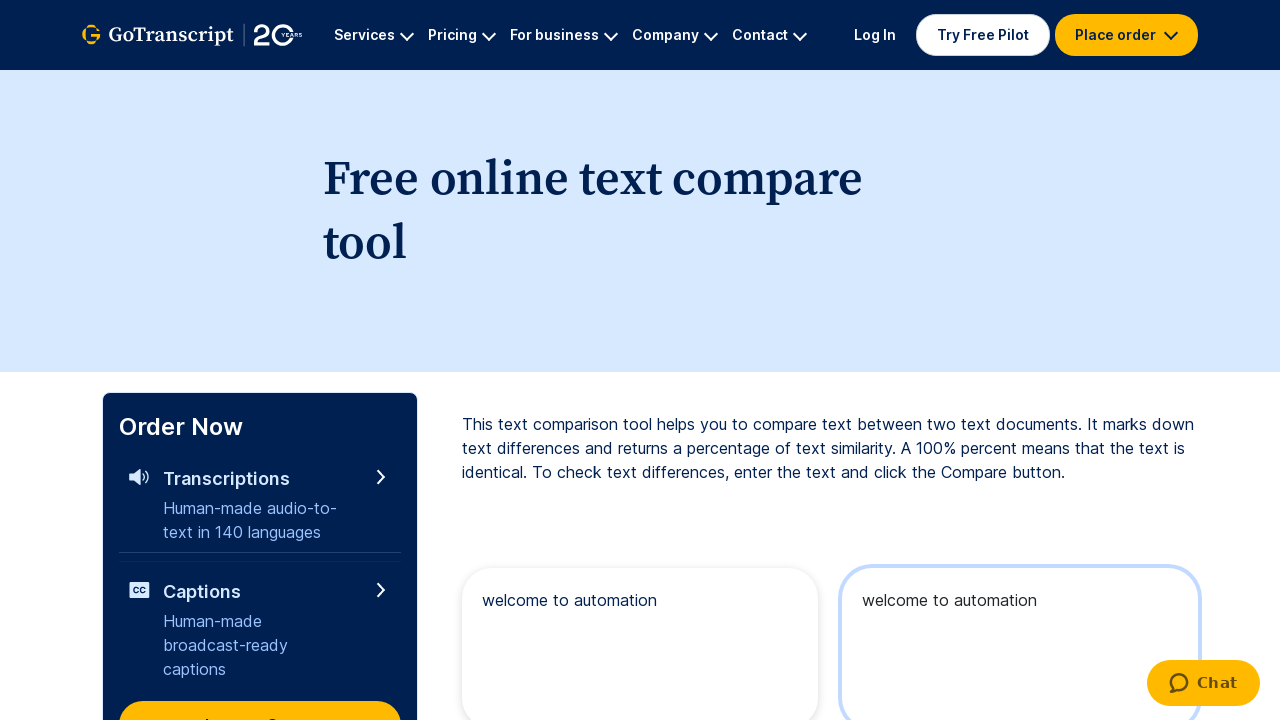

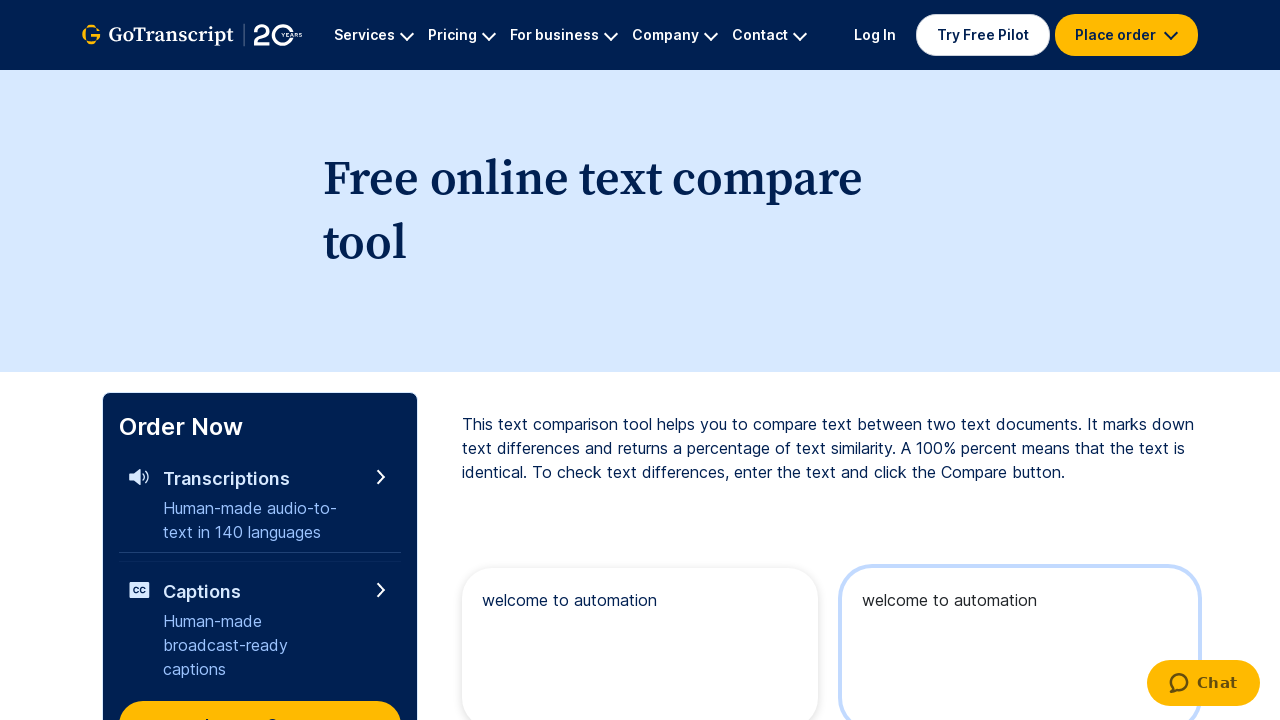